Tests dismissing a JavaScript confirm dialog by clicking a button that triggers the dialog and then dismissing it

Starting URL: https://testcenter.techproeducation.com/index.php?page=javascript-alerts

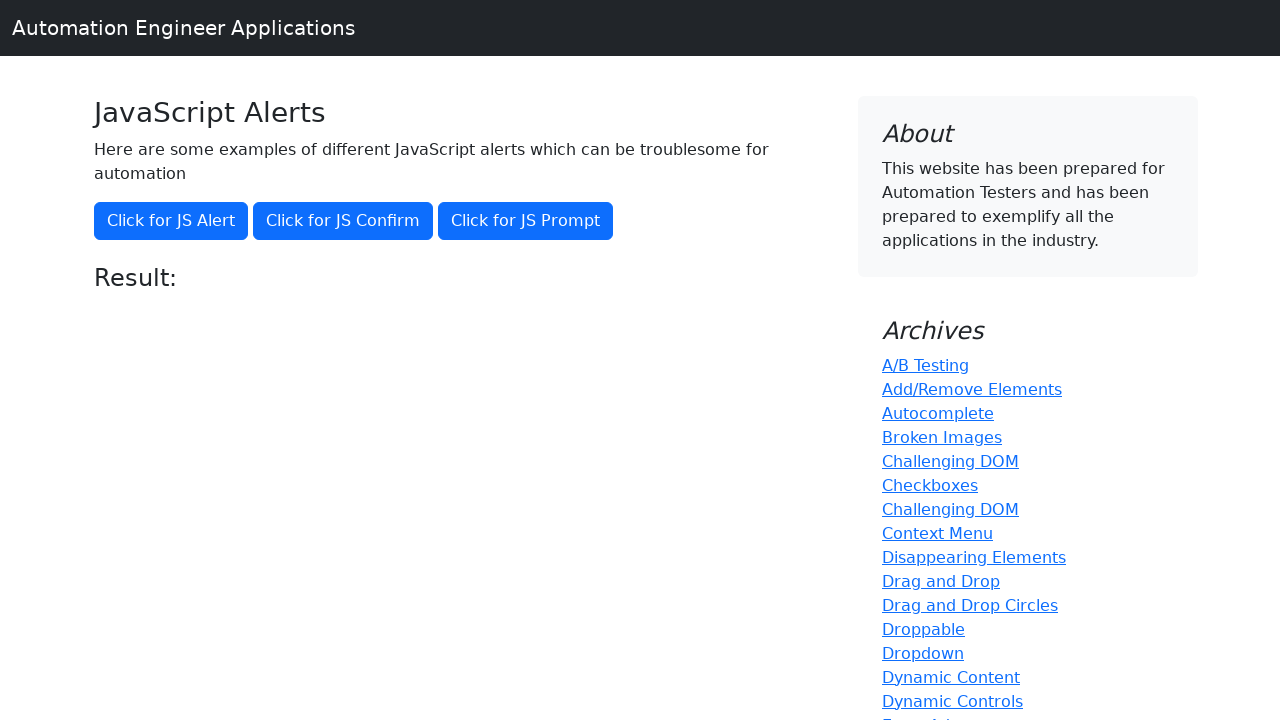

Clicked button to trigger JavaScript confirm dialog at (343, 221) on button[onclick='jsConfirm()']
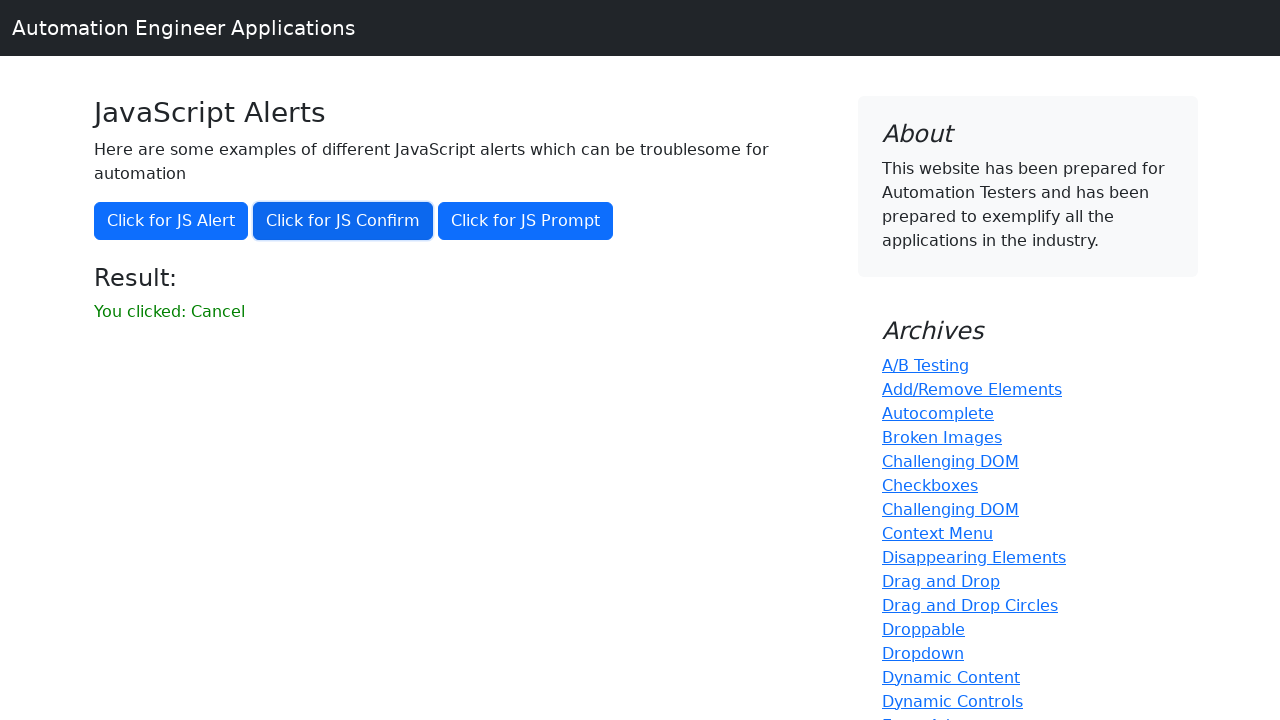

Set up dialog handler to dismiss confirmation
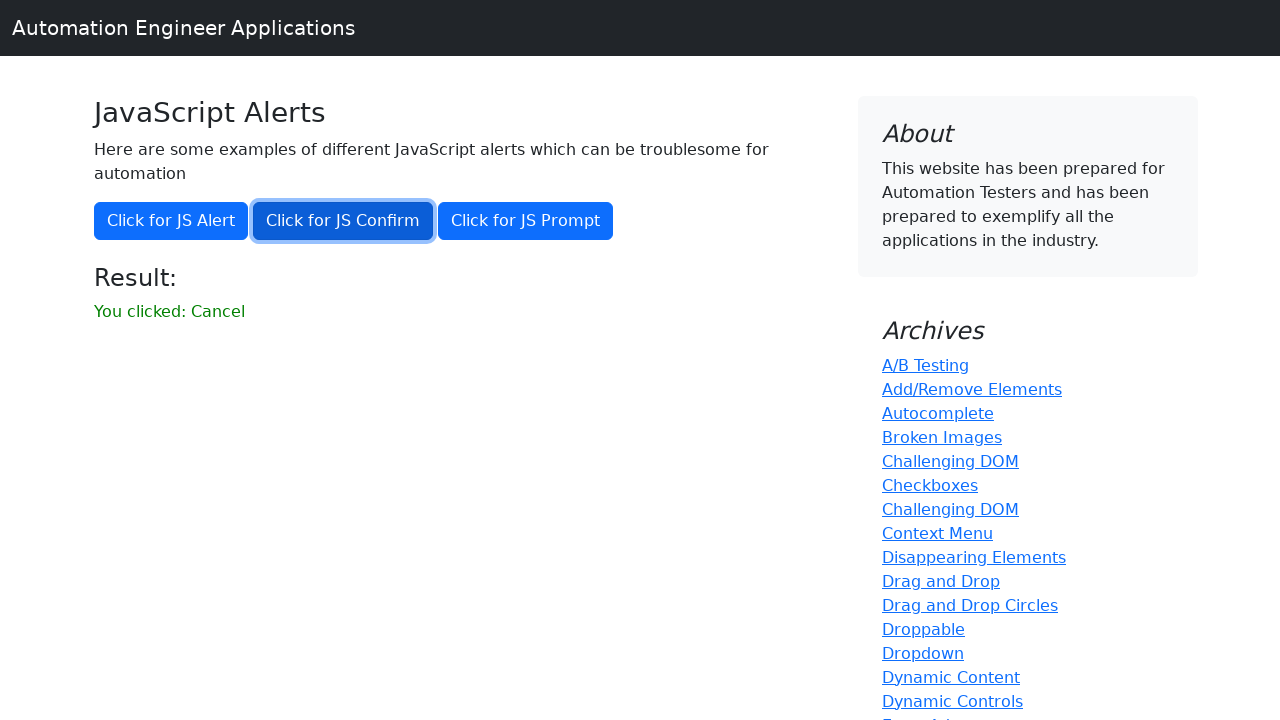

Clicked button to trigger confirm dialog again for dismissal test at (343, 221) on button[onclick='jsConfirm()']
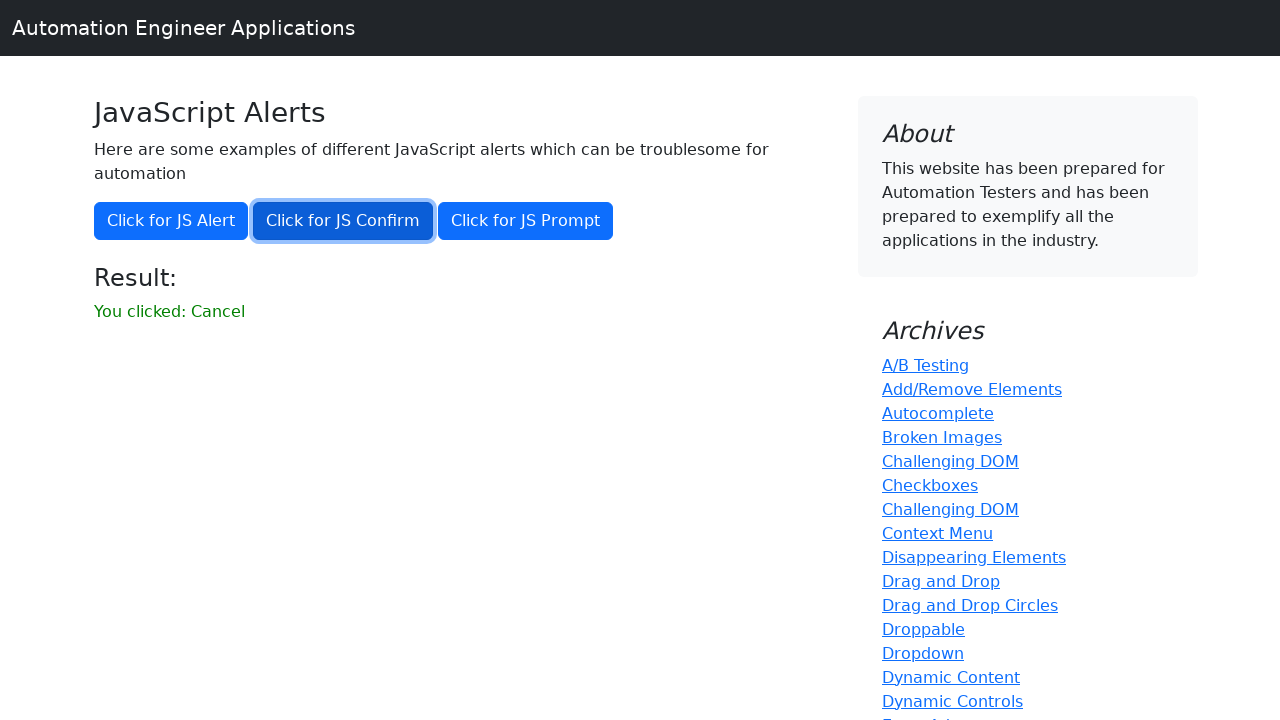

Retrieved result message text from result element
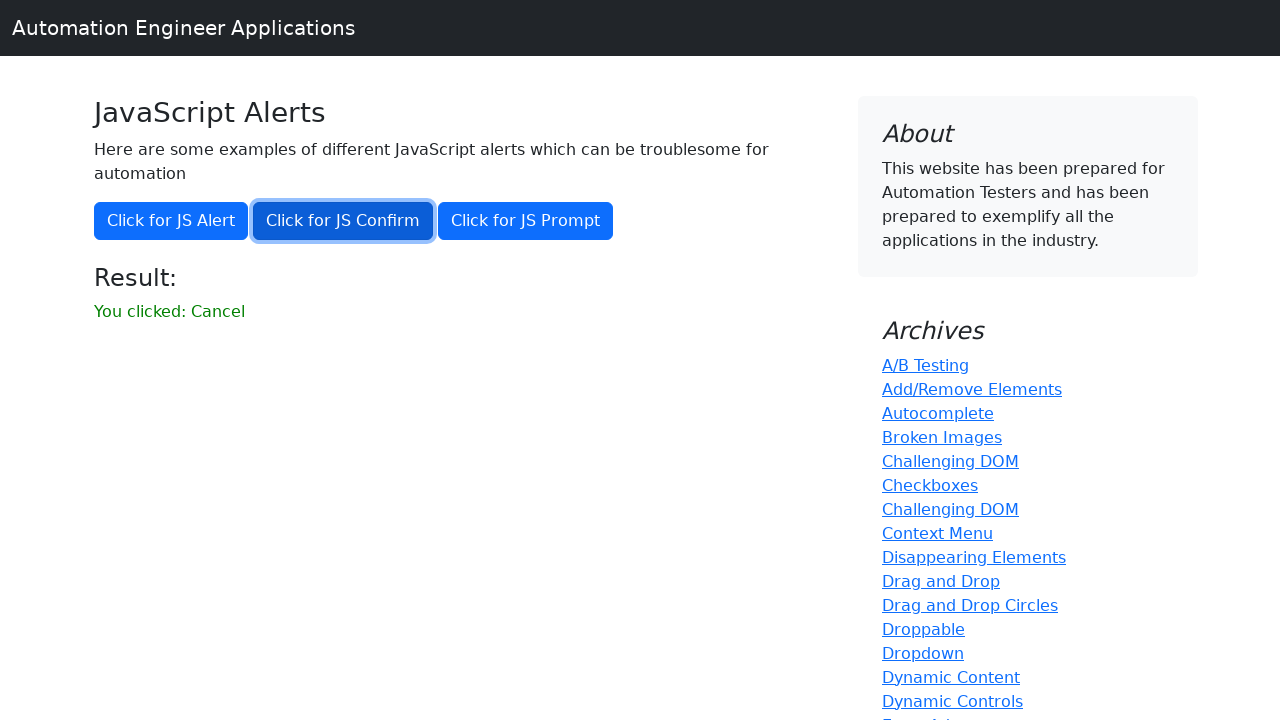

Verified that result message does not contain 'successfuly' - confirm was dismissed
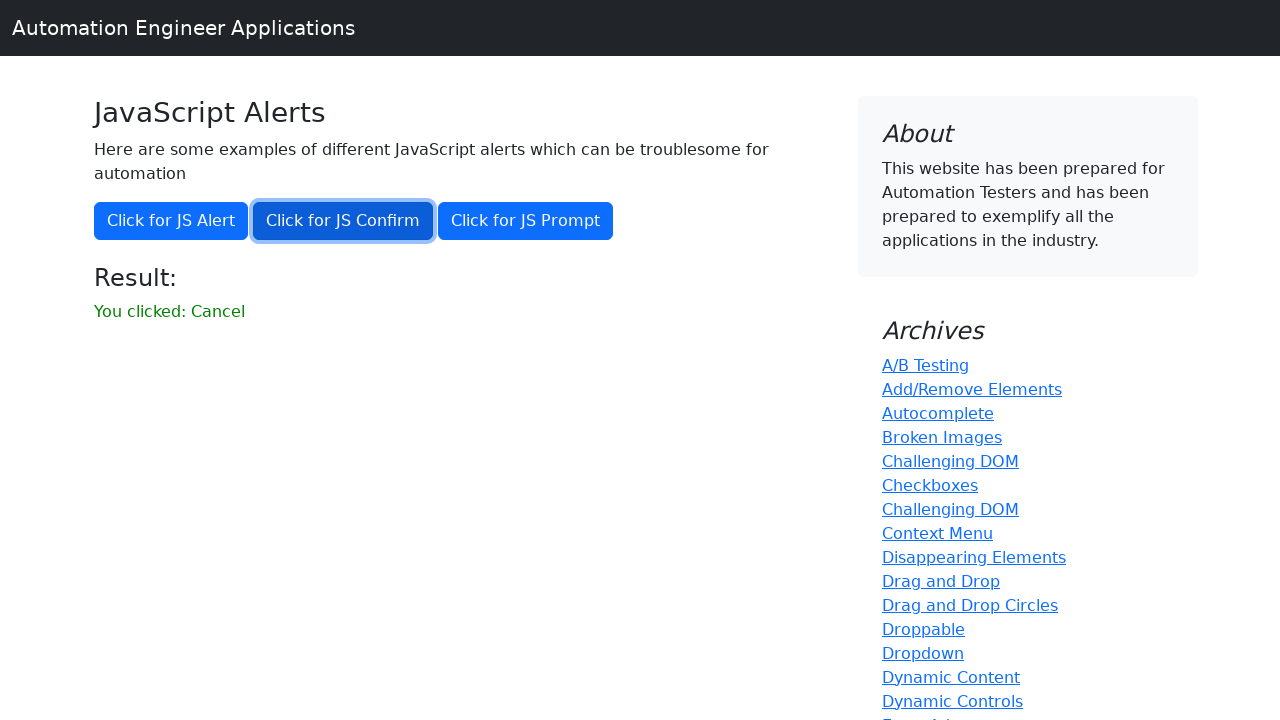

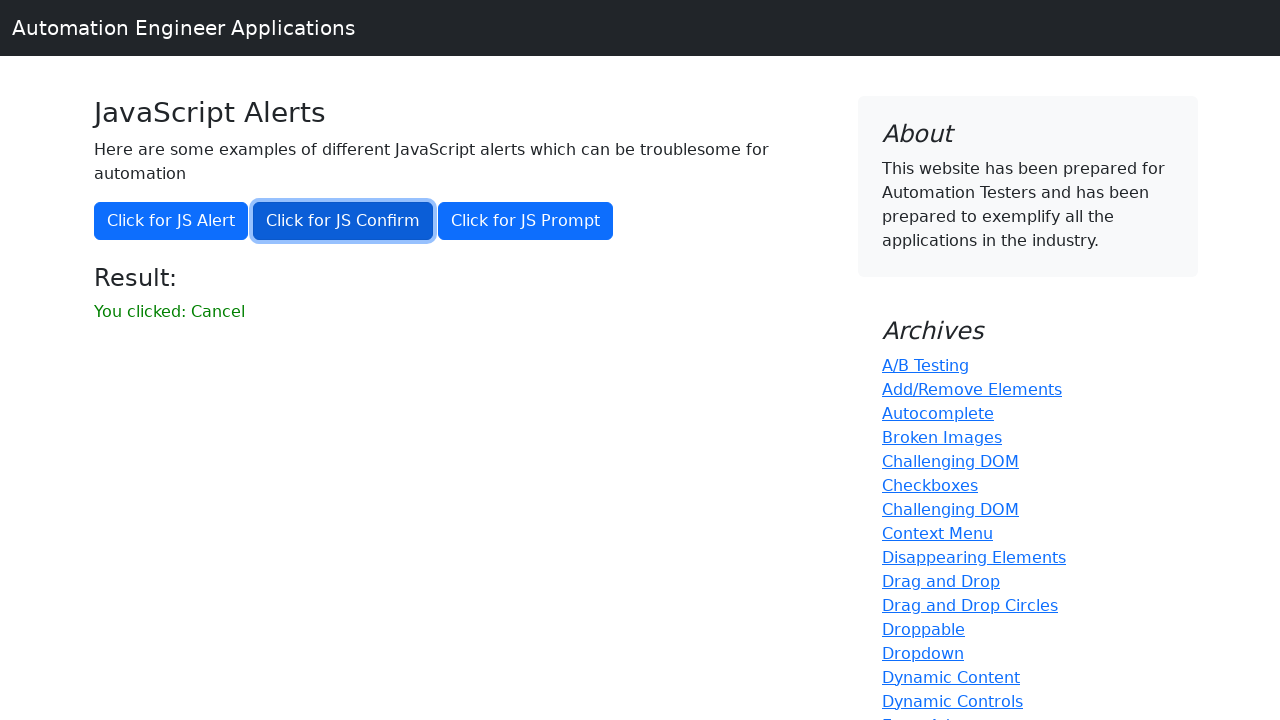